Tests opening a new browser tab by navigating to a page, verifying URL and title, opening a new tab, navigating to a different URL, and verifying there are 2 tabs with correct URL and title.

Starting URL: https://the-internet.herokuapp.com/windows

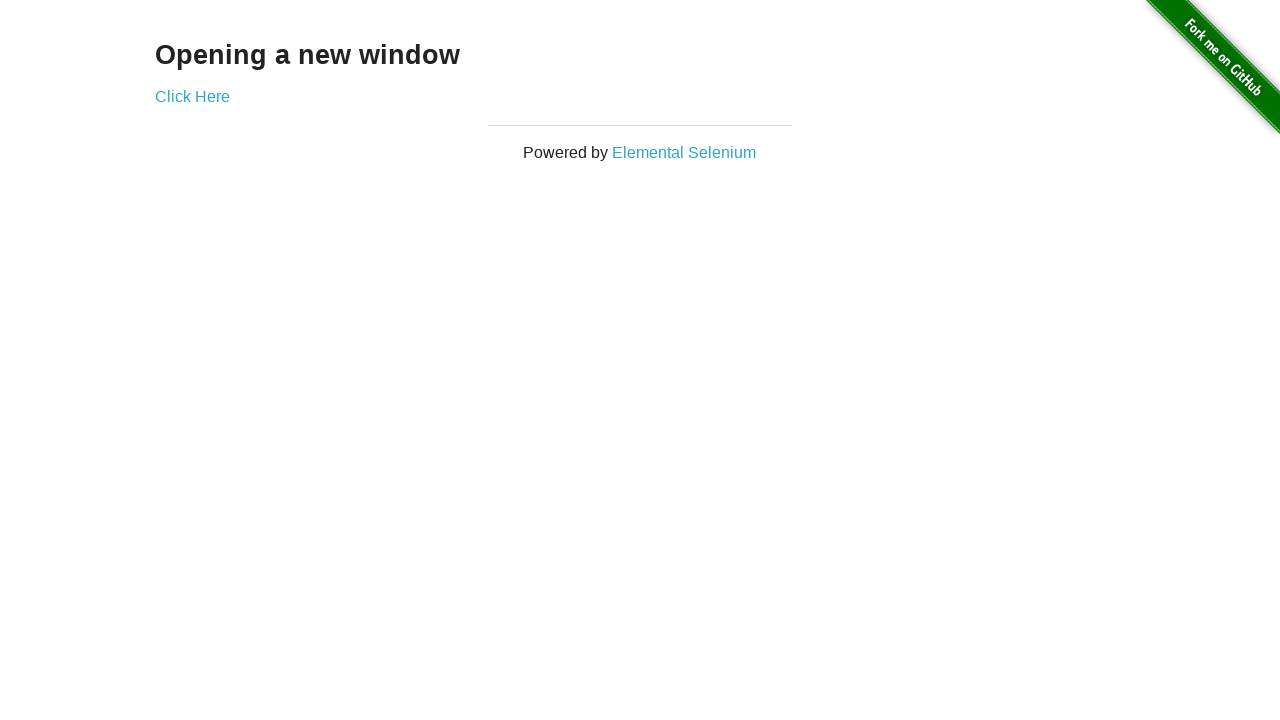

Verified current URL contains /windows
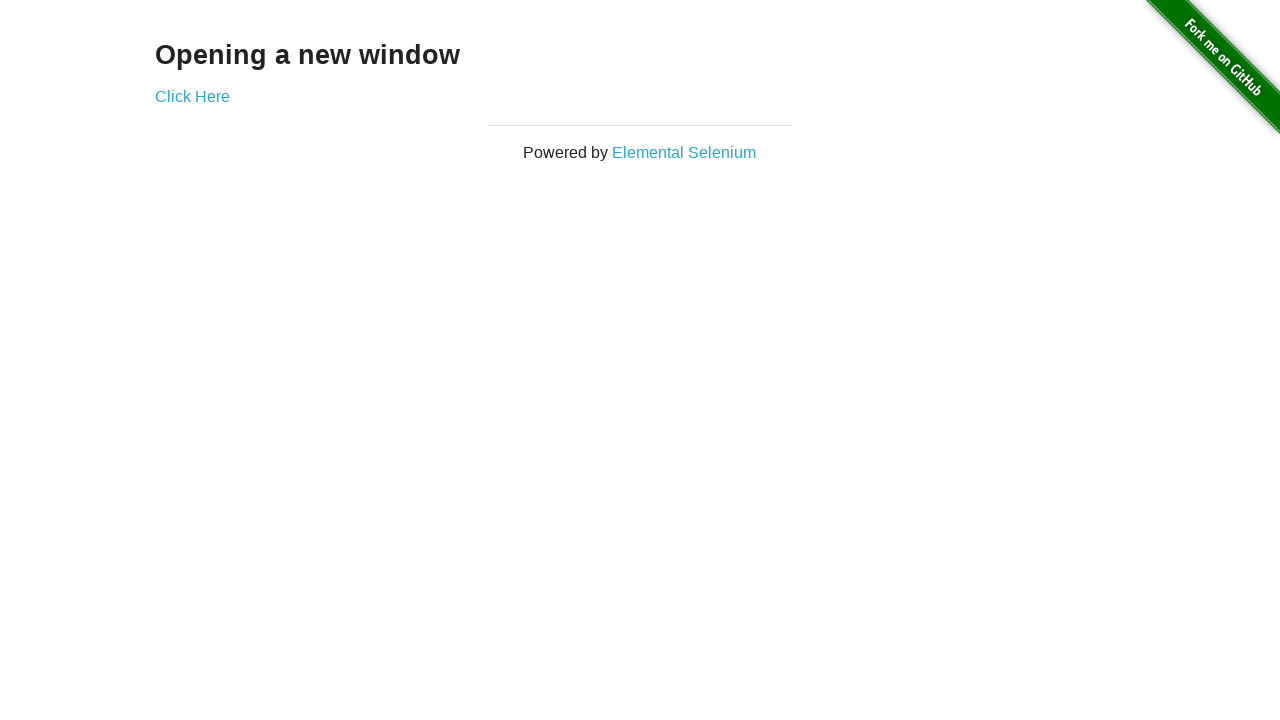

Verified page title is 'The Internet'
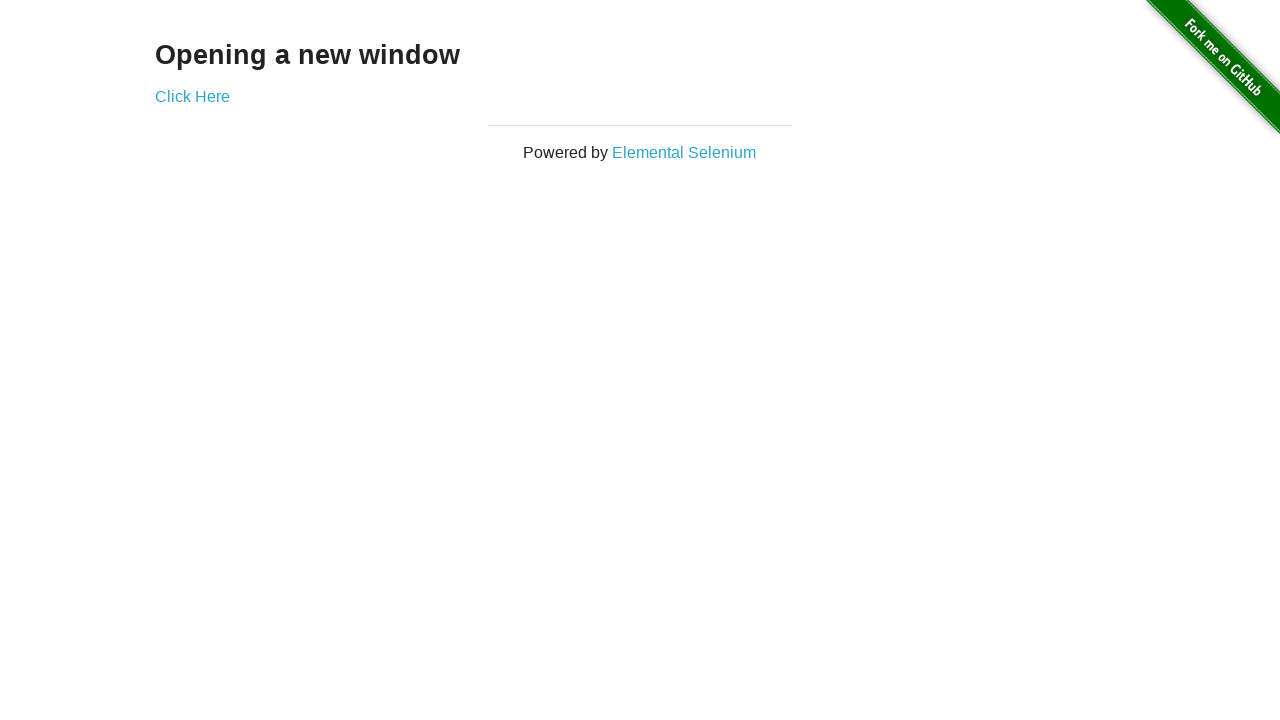

Opened a new tab in the same context
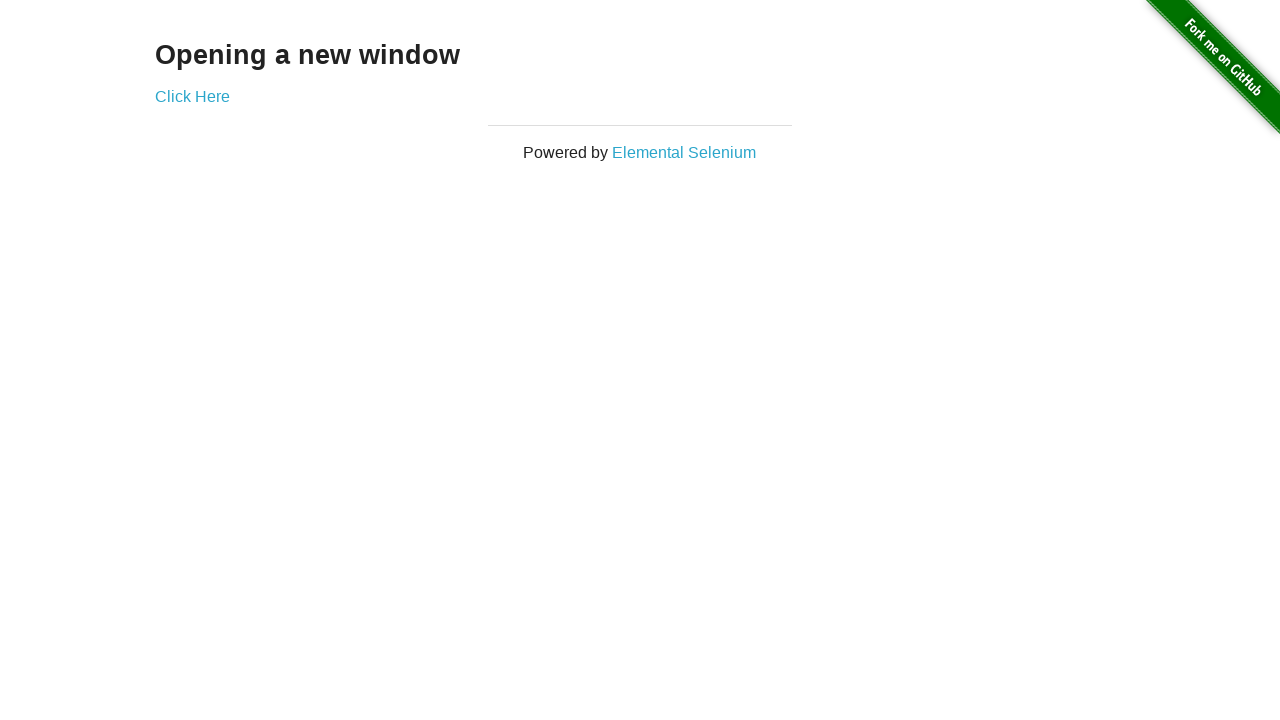

Navigated new tab to https://the-internet.herokuapp.com/typos
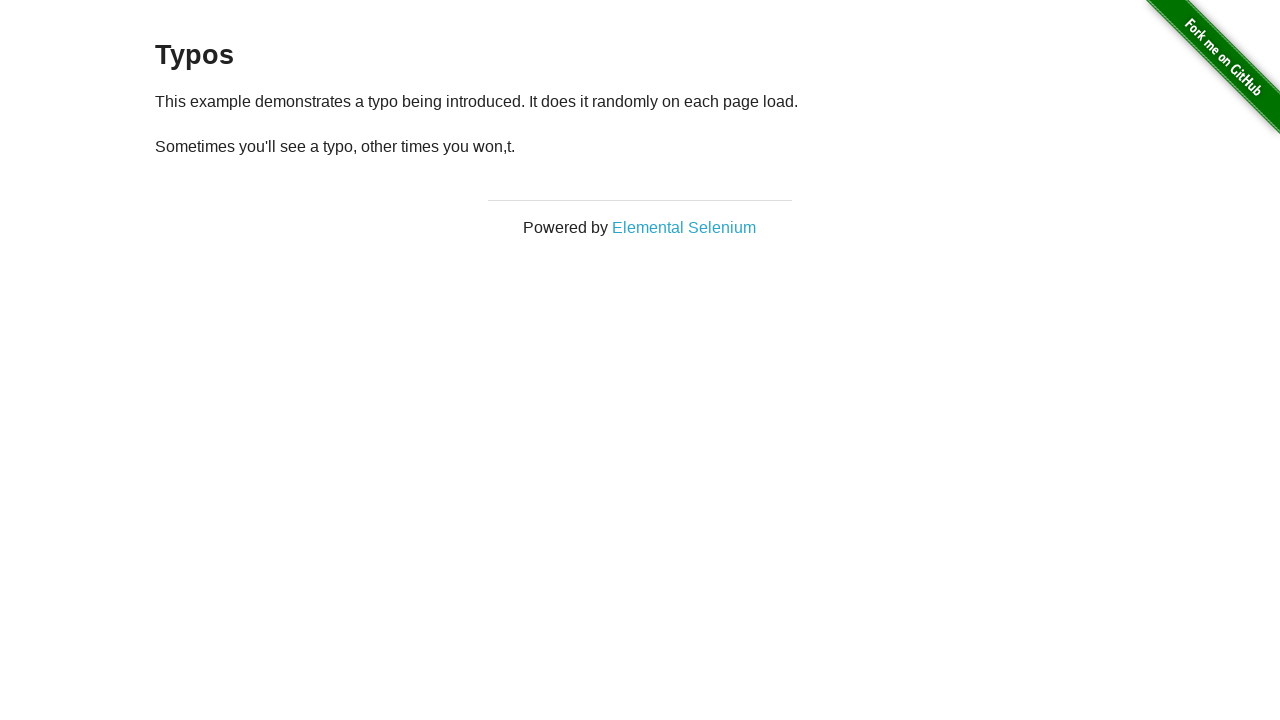

Verified there are 2 tabs open
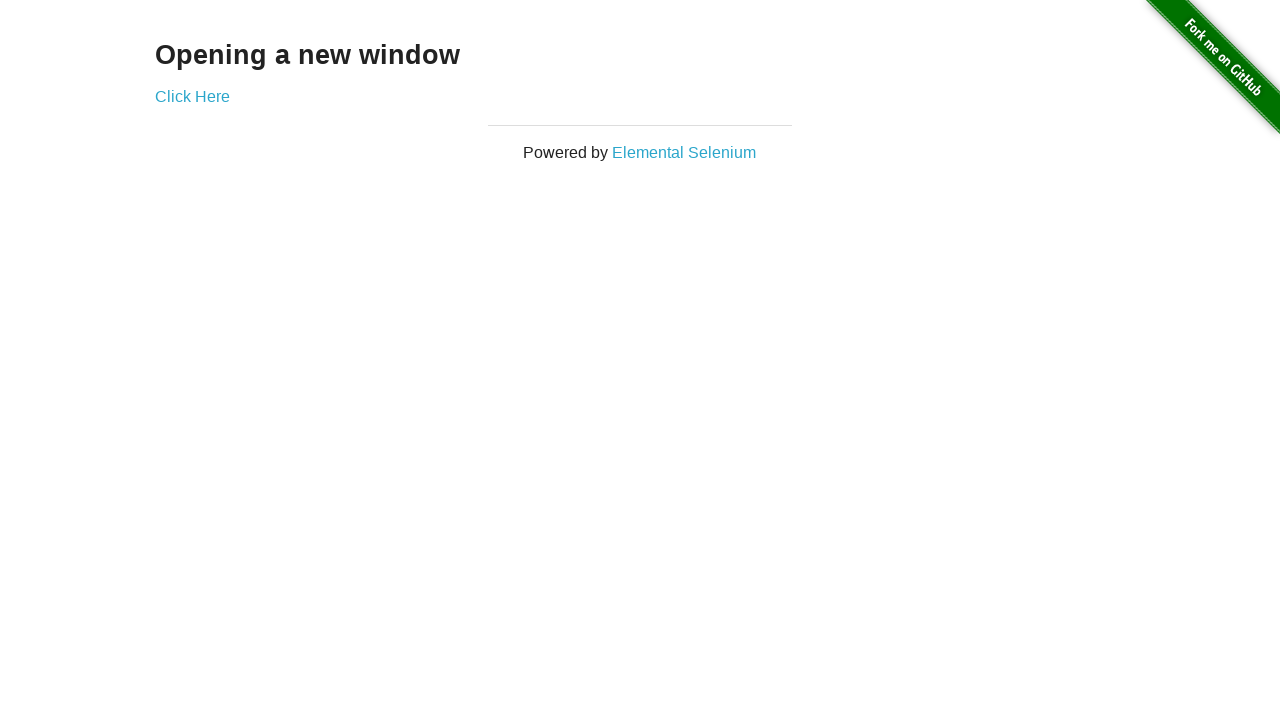

Verified new tab URL contains /typos
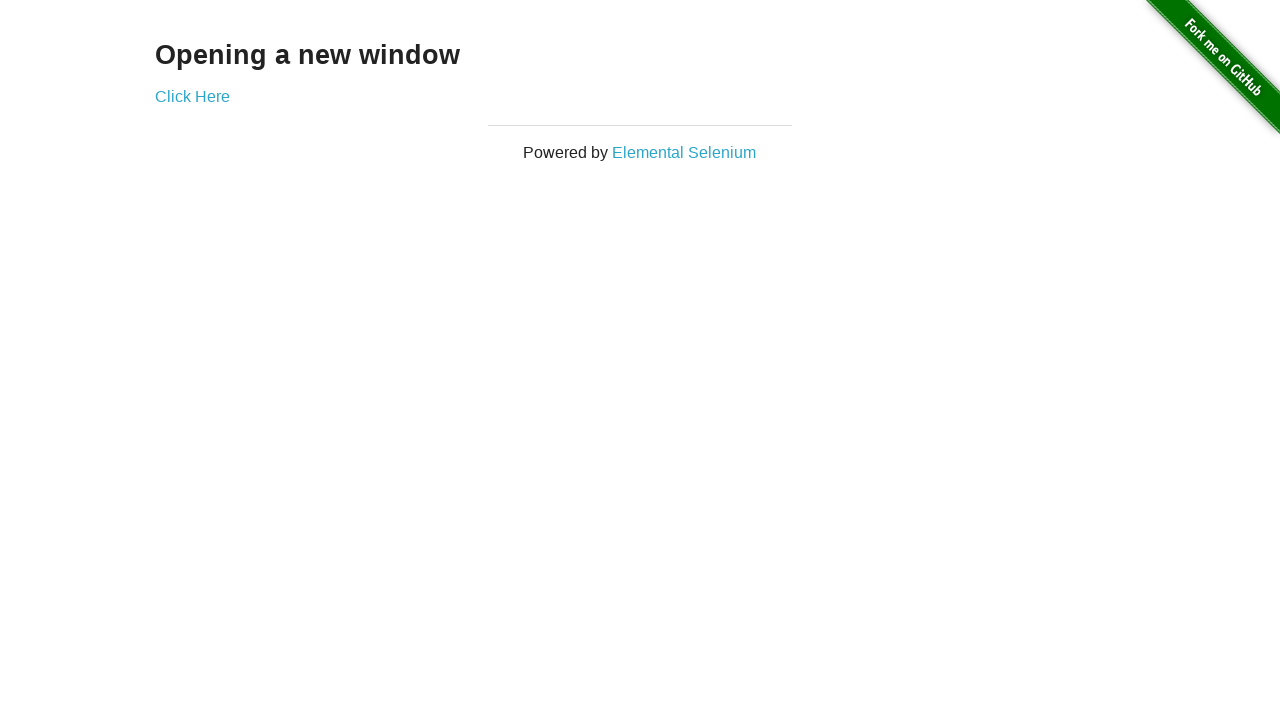

Verified new tab title is 'The Internet'
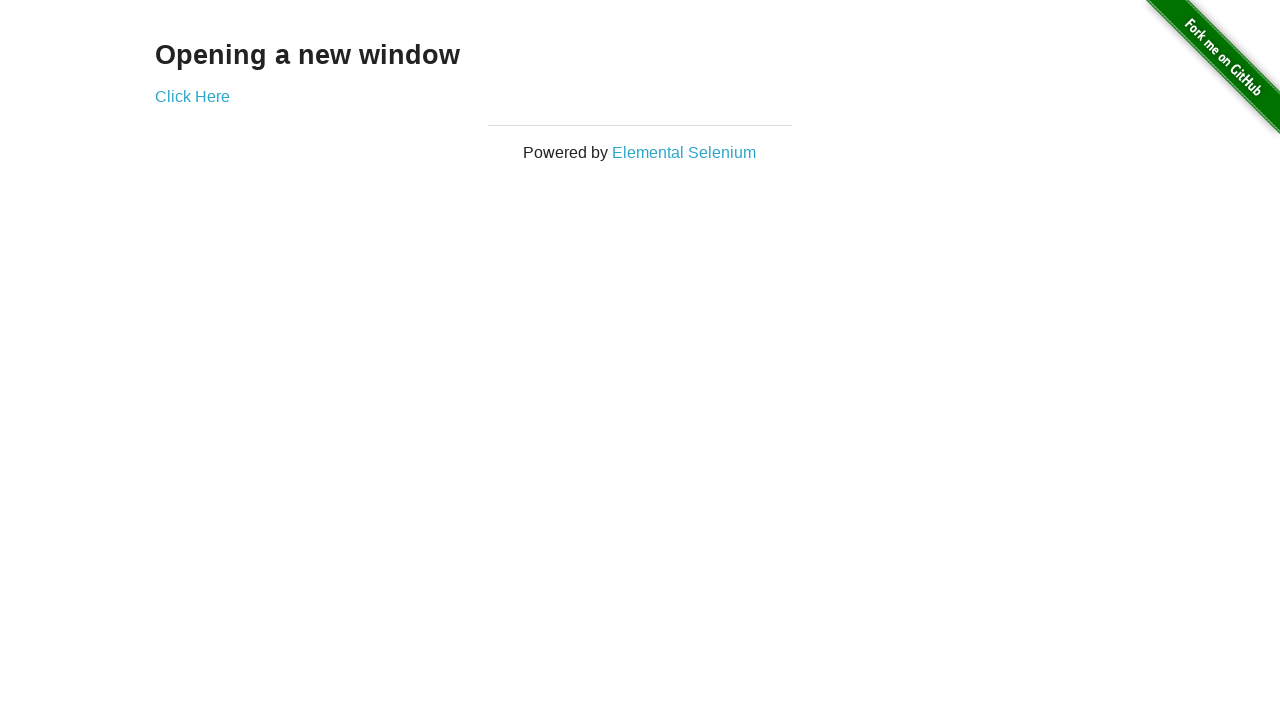

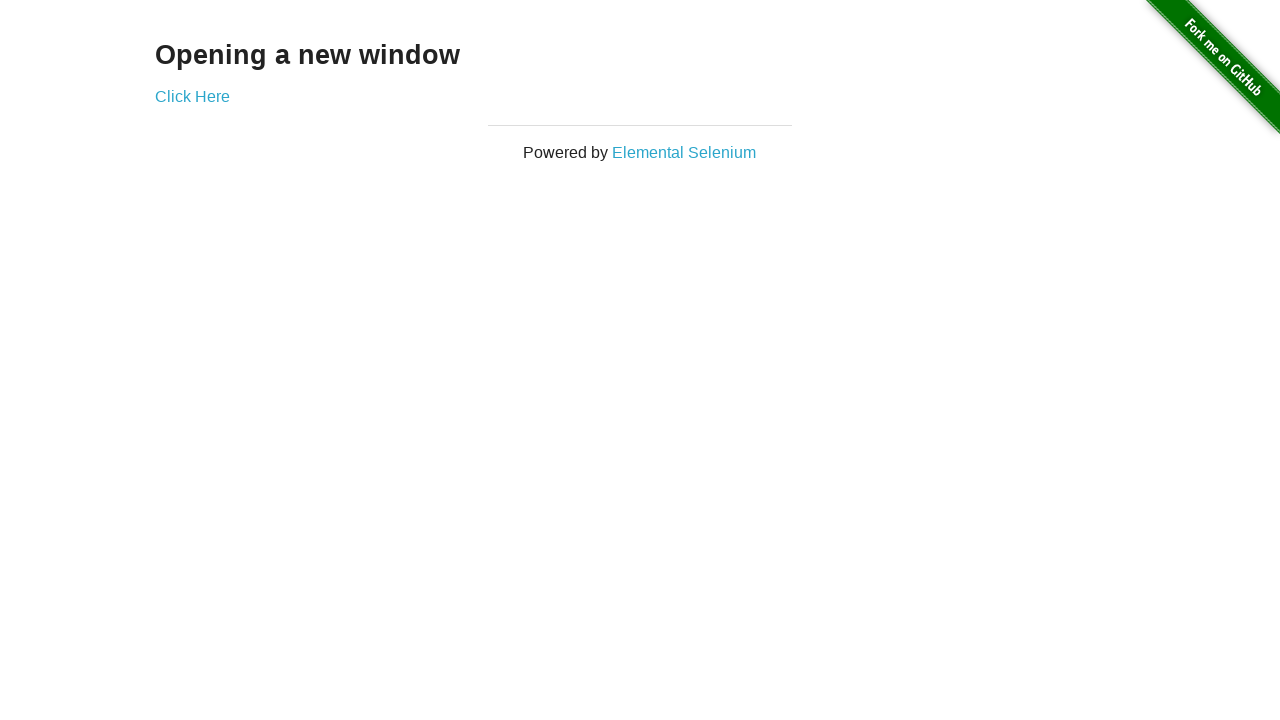